Tests a registration form by filling in three input fields in the first block and submitting the form, then verifies the success message is displayed.

Starting URL: http://suninjuly.github.io/registration1.html

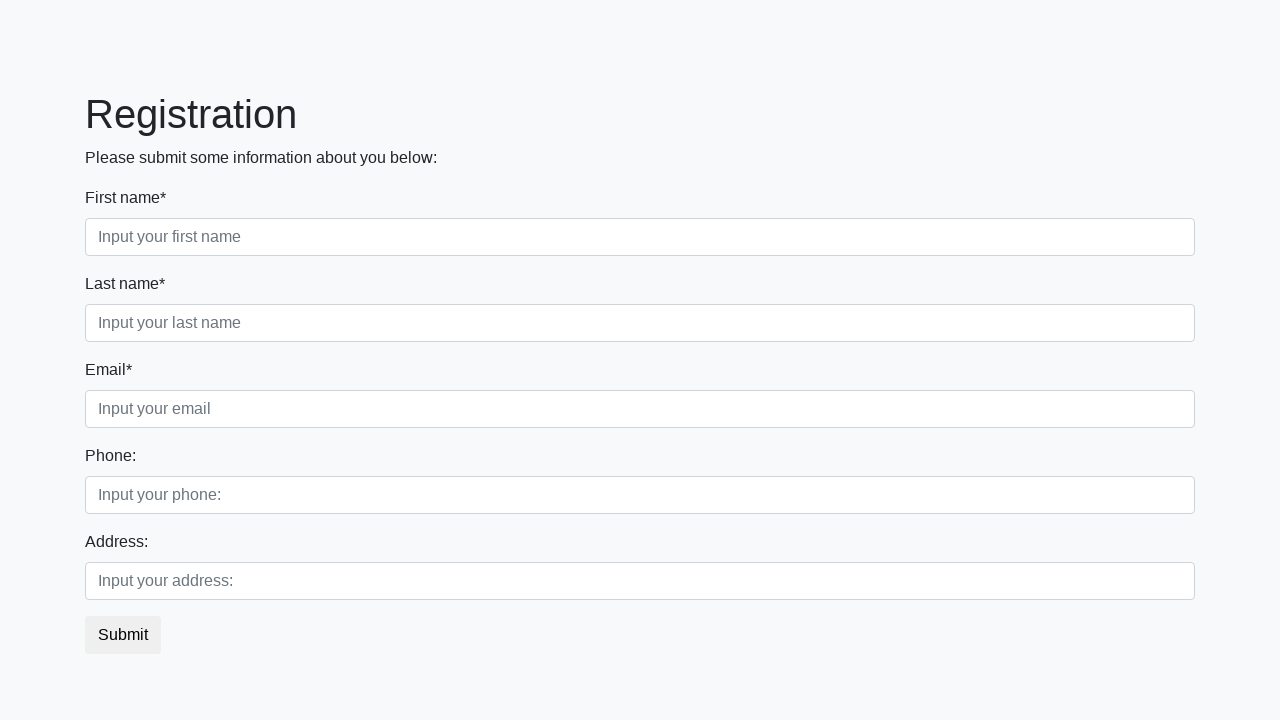

Navigated to registration form page
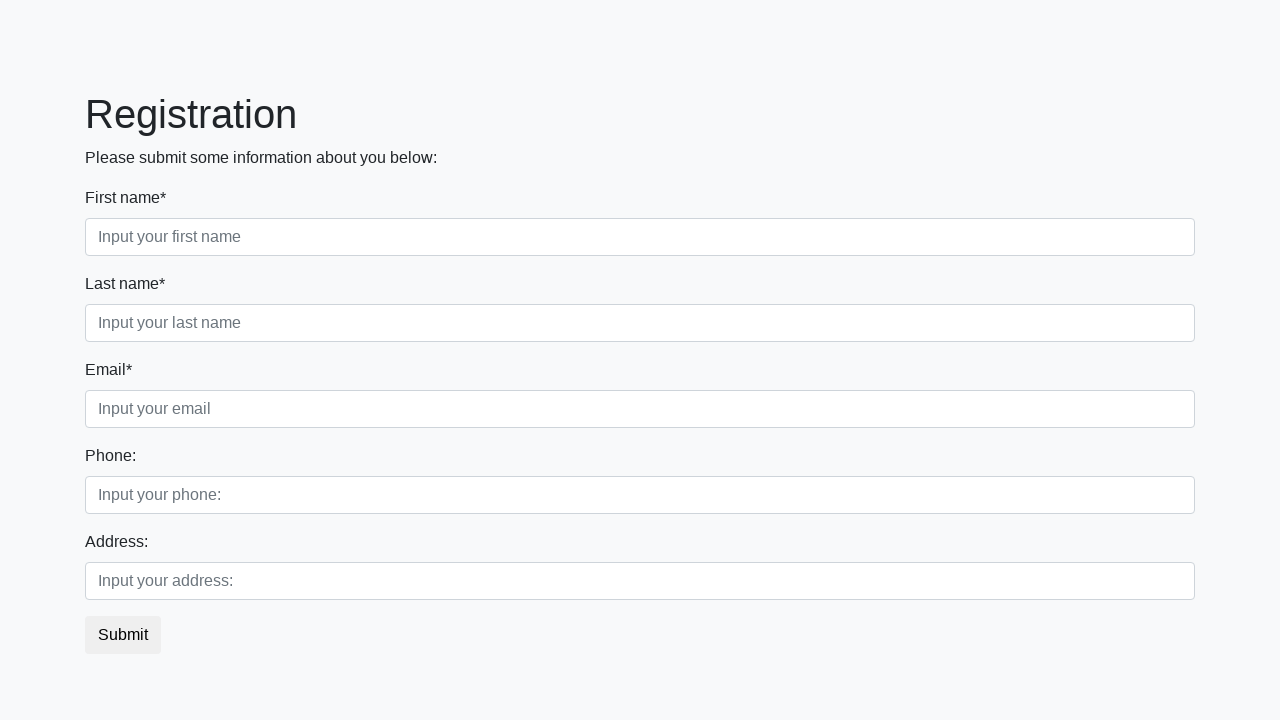

Filled first name field with 'John' on .first_block .first
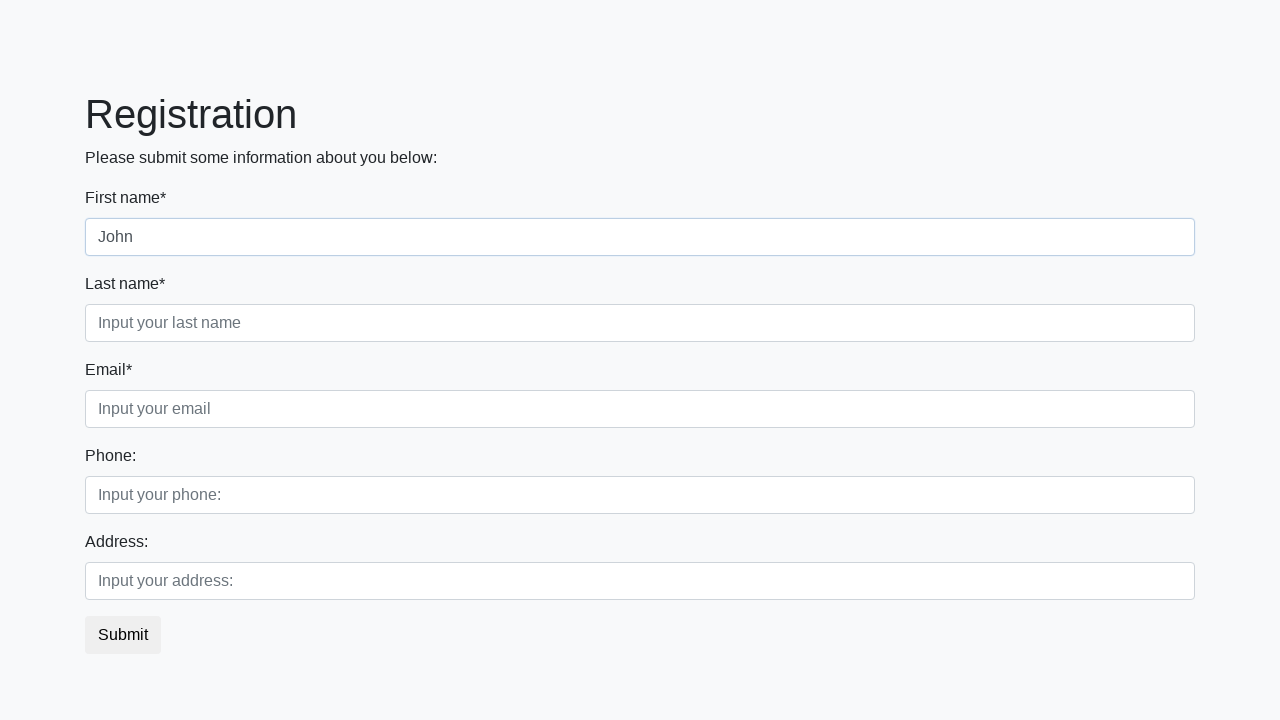

Filled last name field with 'Doe' on .first_block .second
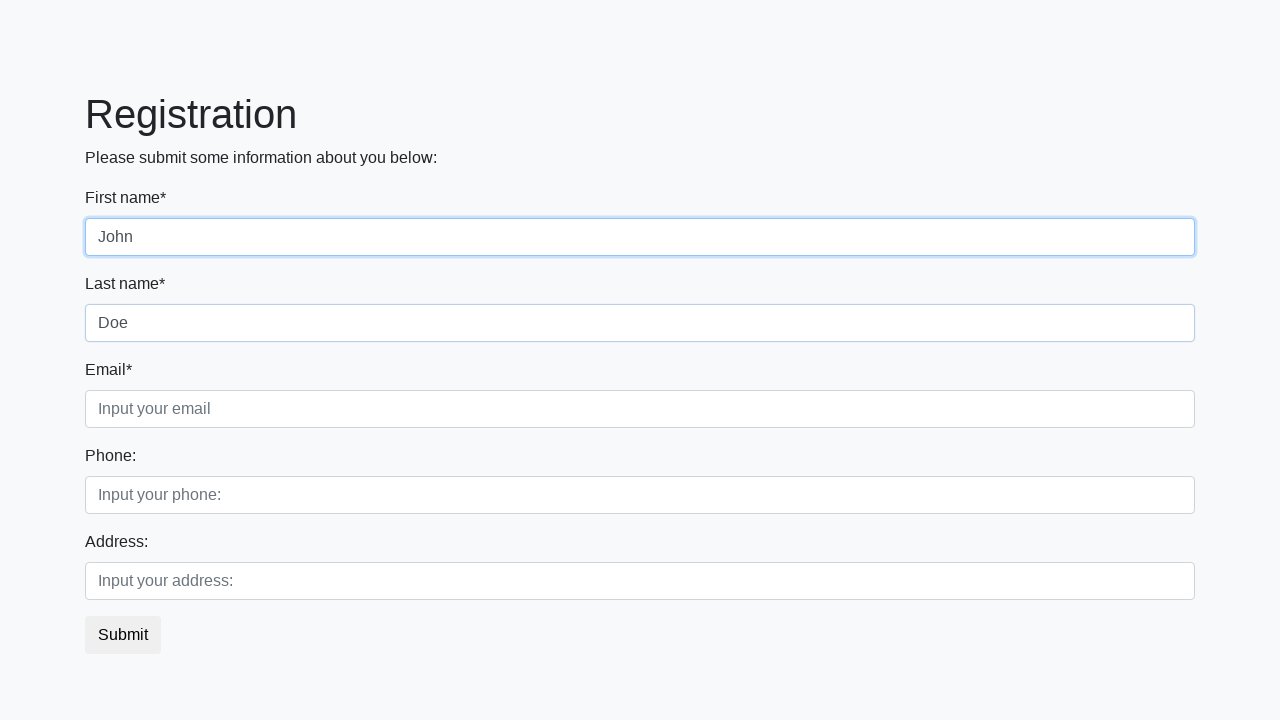

Filled email field with 'johndoe@example.com' on .first_block .third
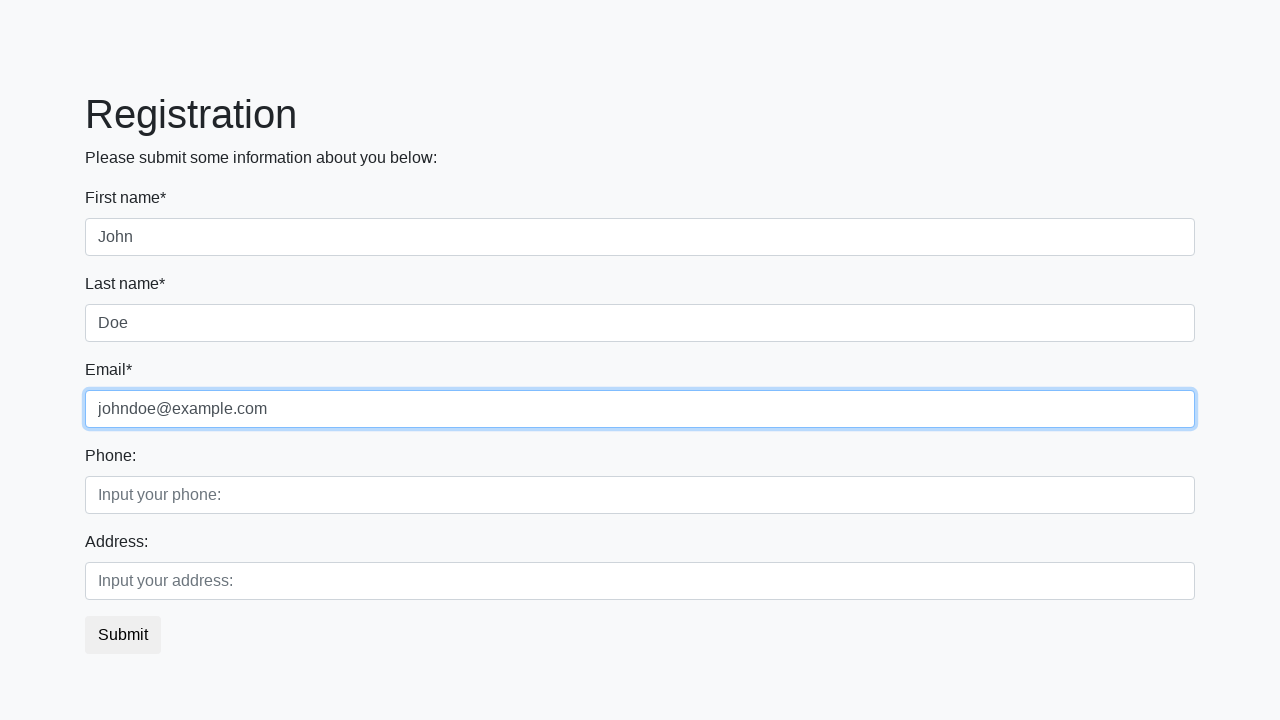

Clicked submit button to register at (123, 635) on button.btn
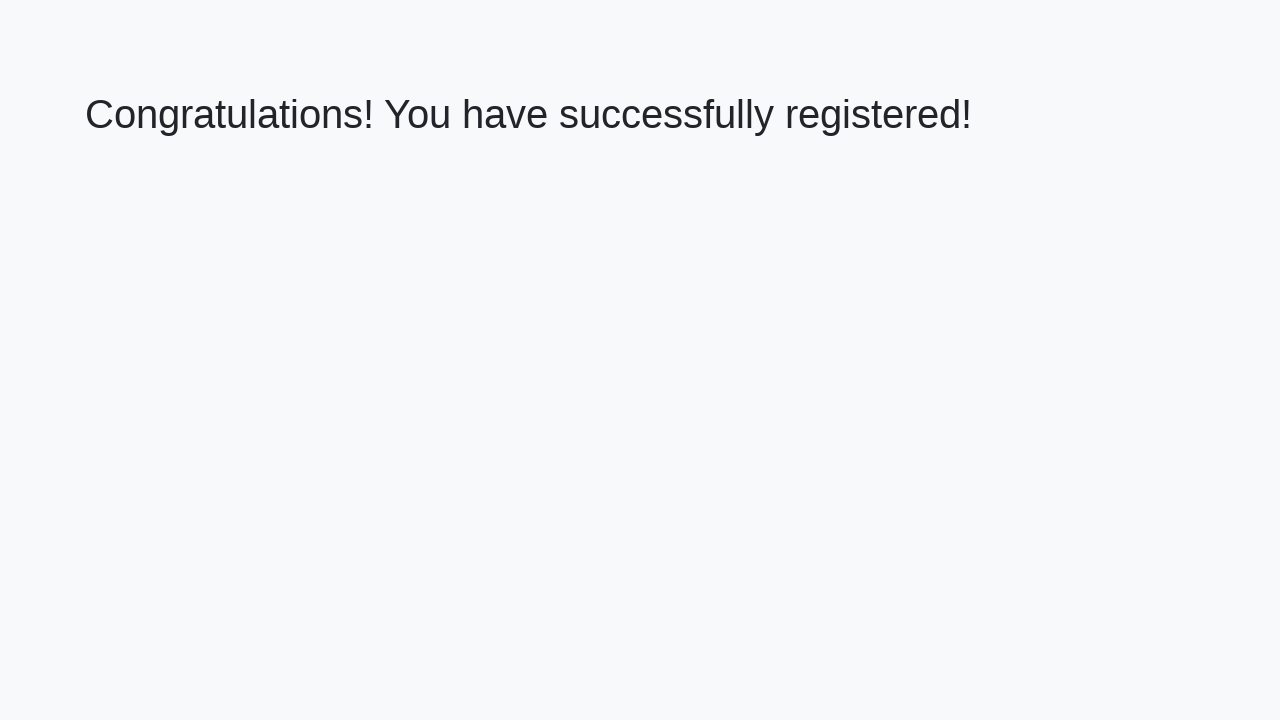

Success message header loaded
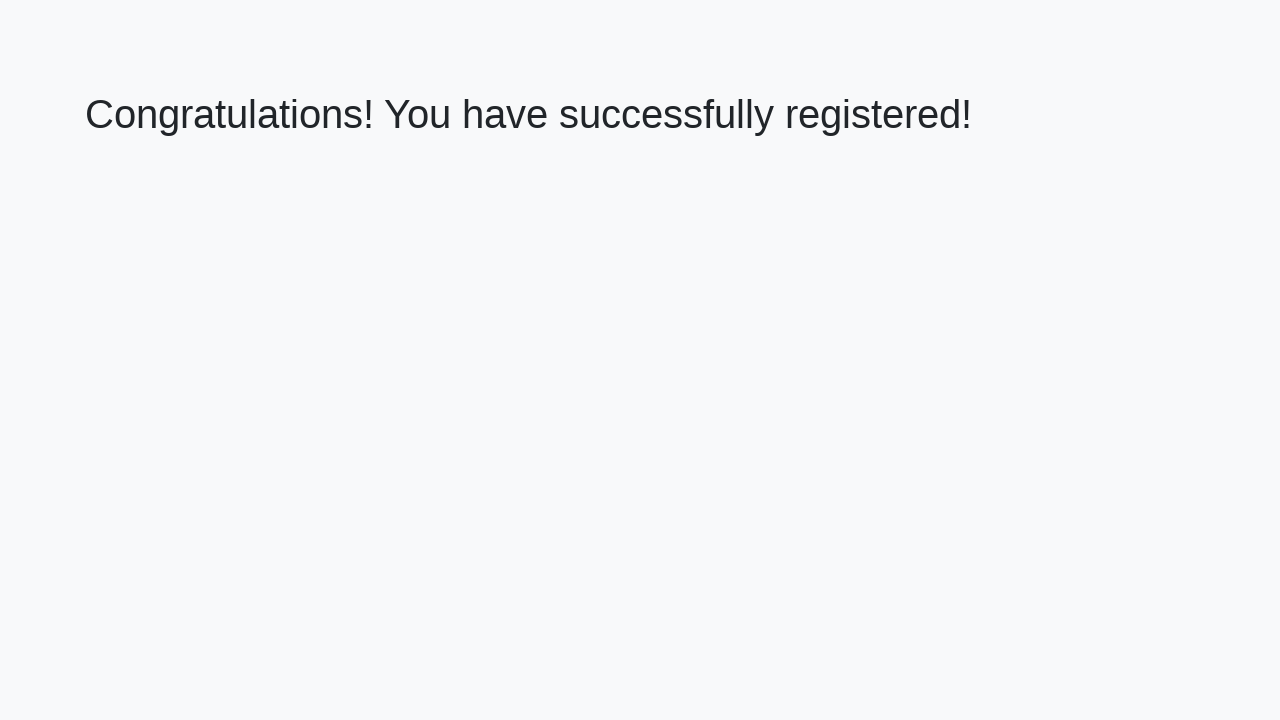

Retrieved success message text
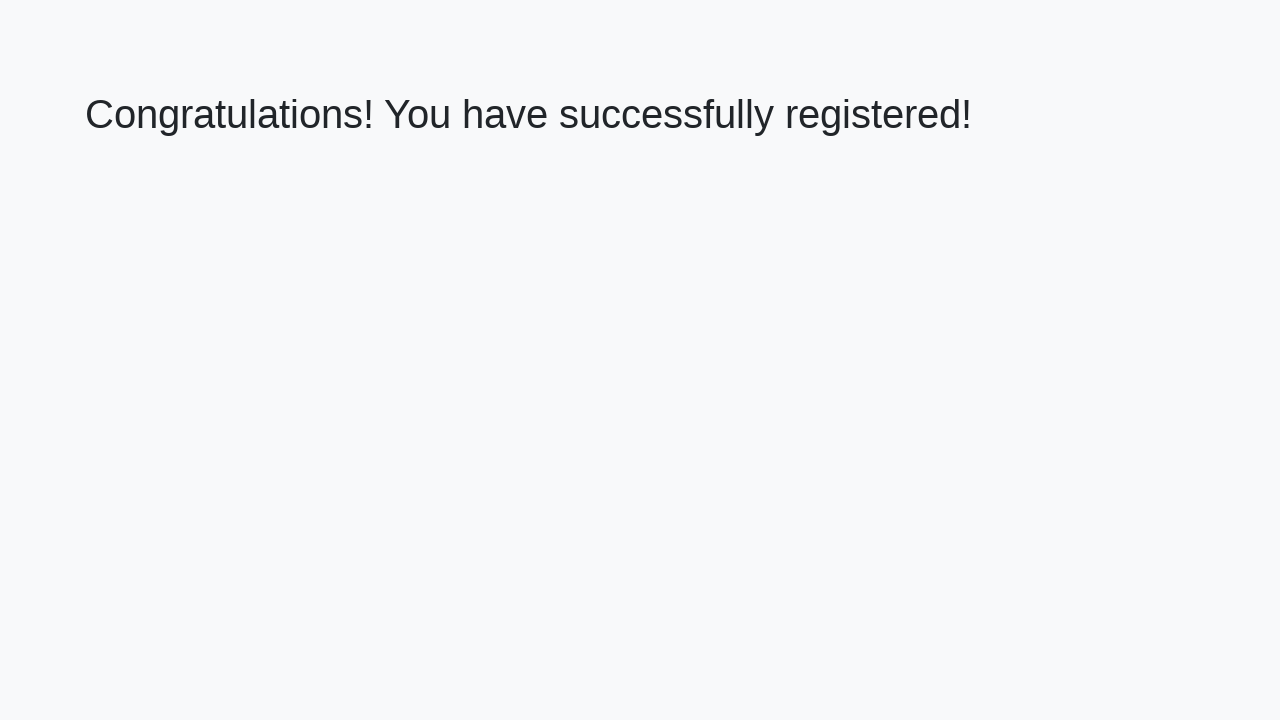

Verified success message is correct
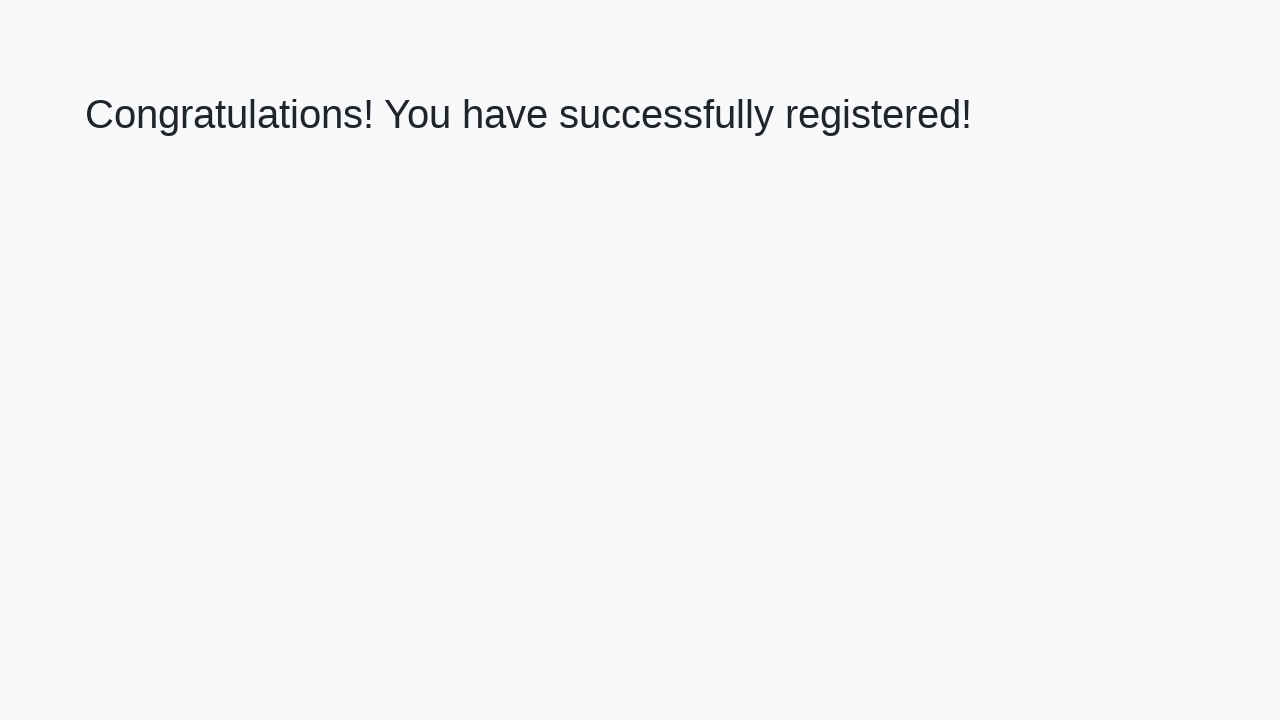

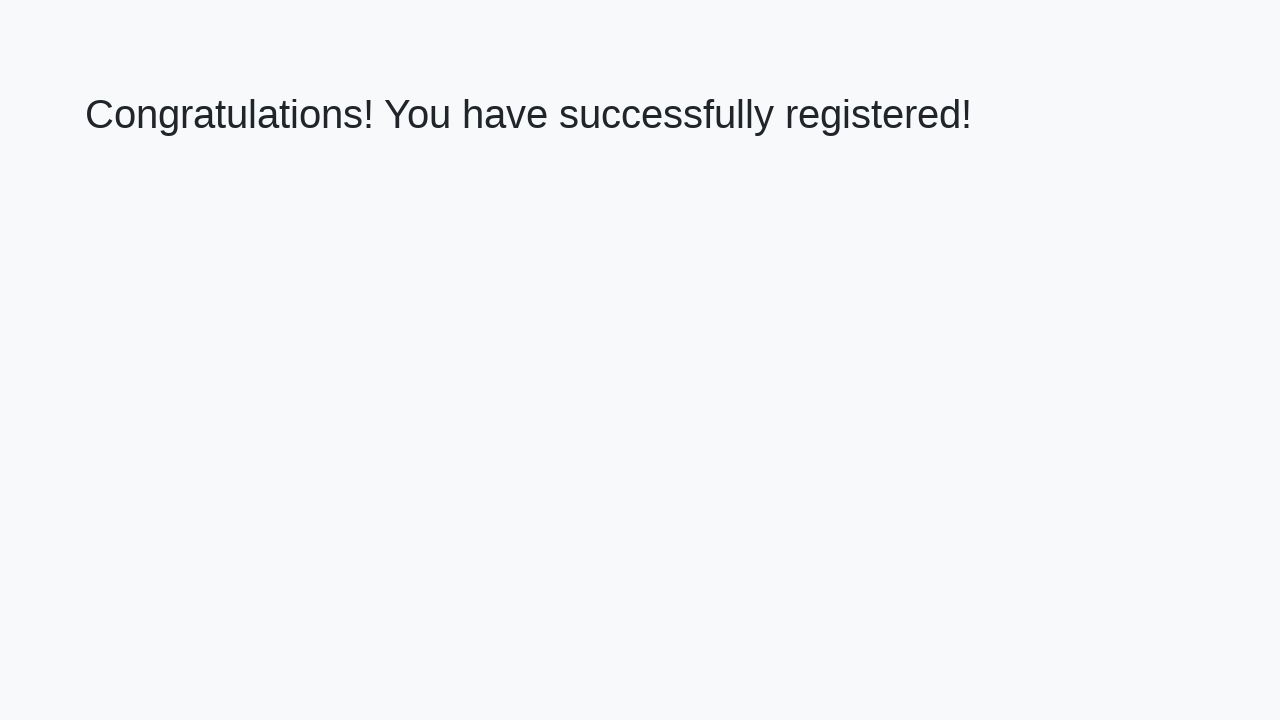